Tests the electronics catalog page by verifying the page title and clicking on the "All characteristics" link to navigate to the characteristics page

Starting URL: https://product-test.ru/electronics/katalog

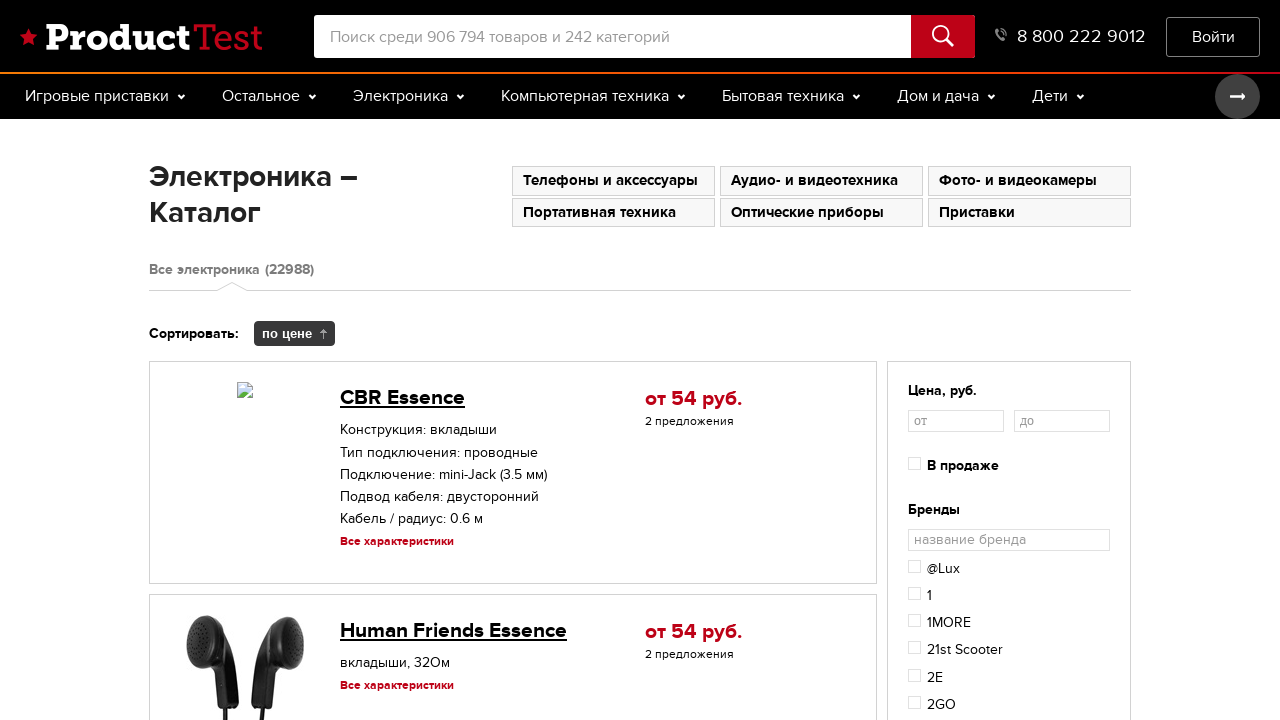

Verified page title is 'Электроника | Product-test.ru'
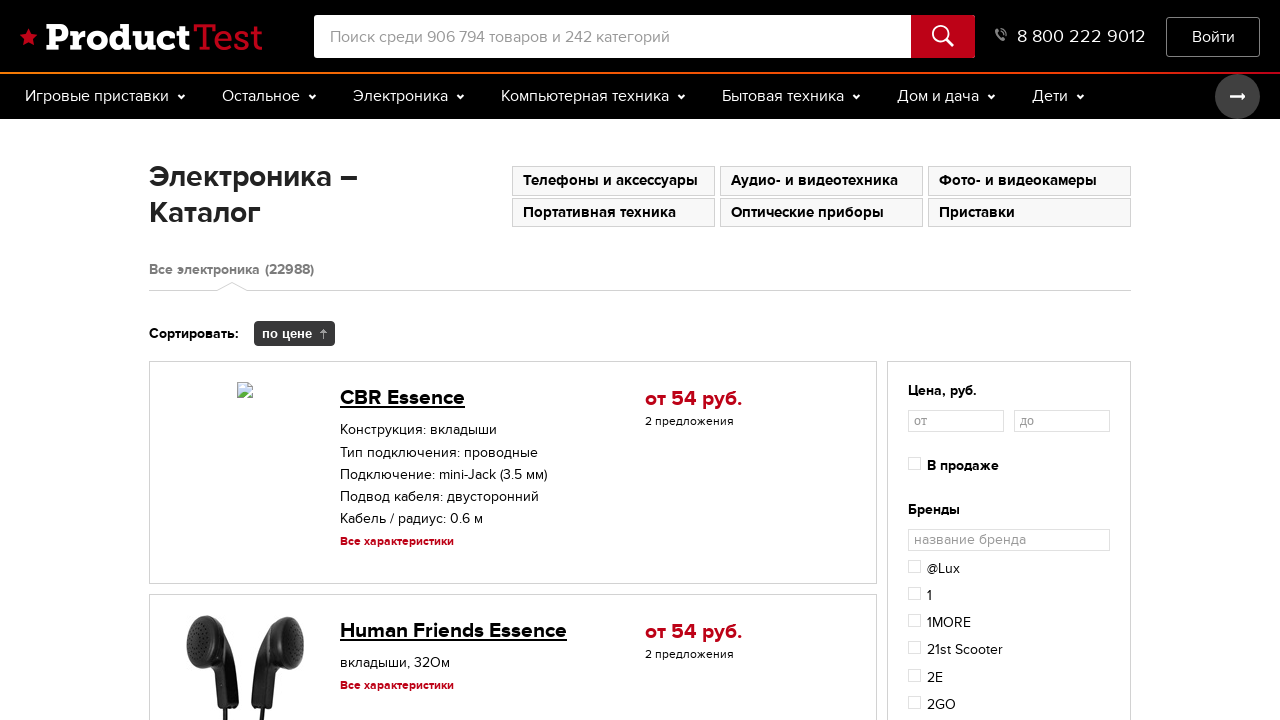

Clicked 'All characteristics' link at (397, 541) on text=Все характеристики
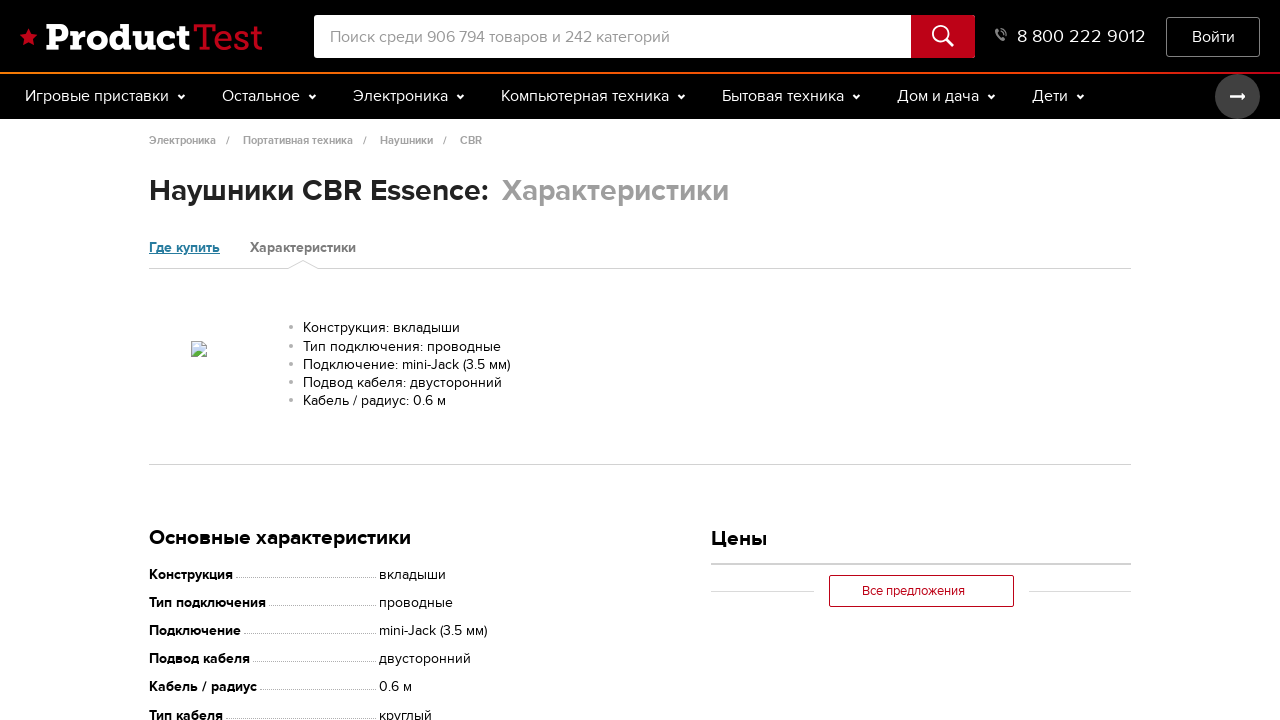

Waited for page to load completely
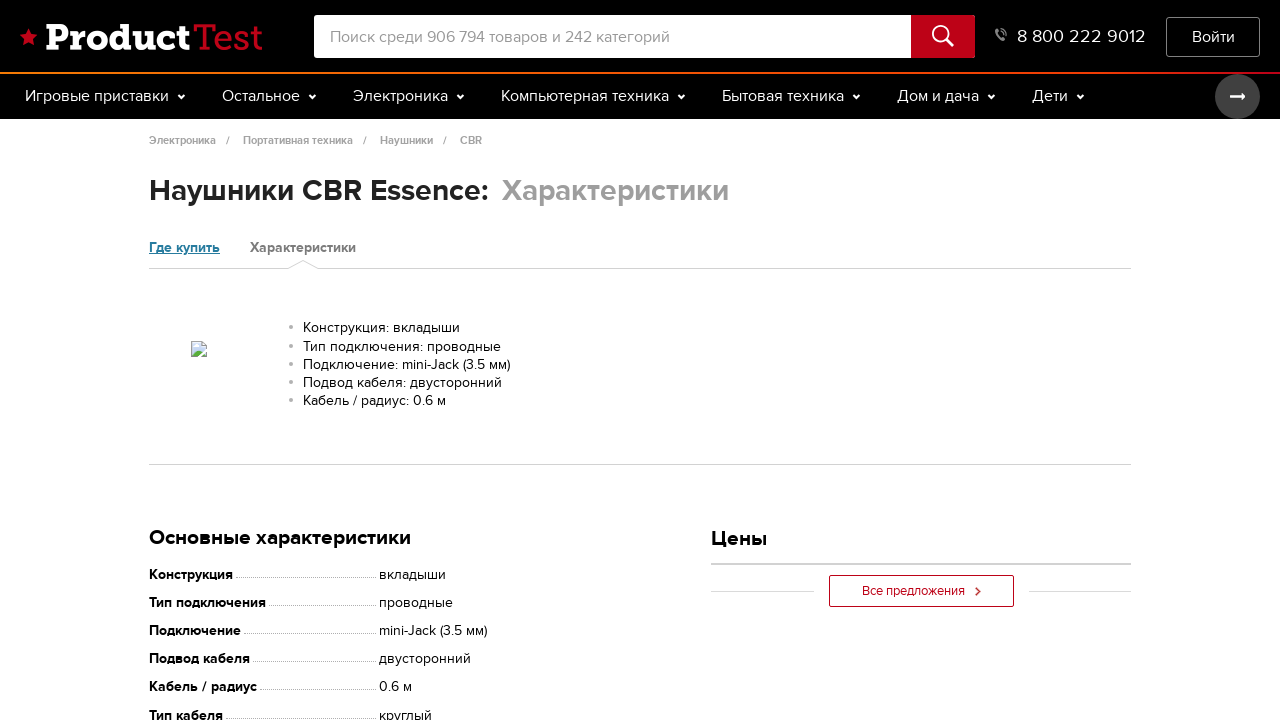

Verified URL contains 'kharakteristiki'
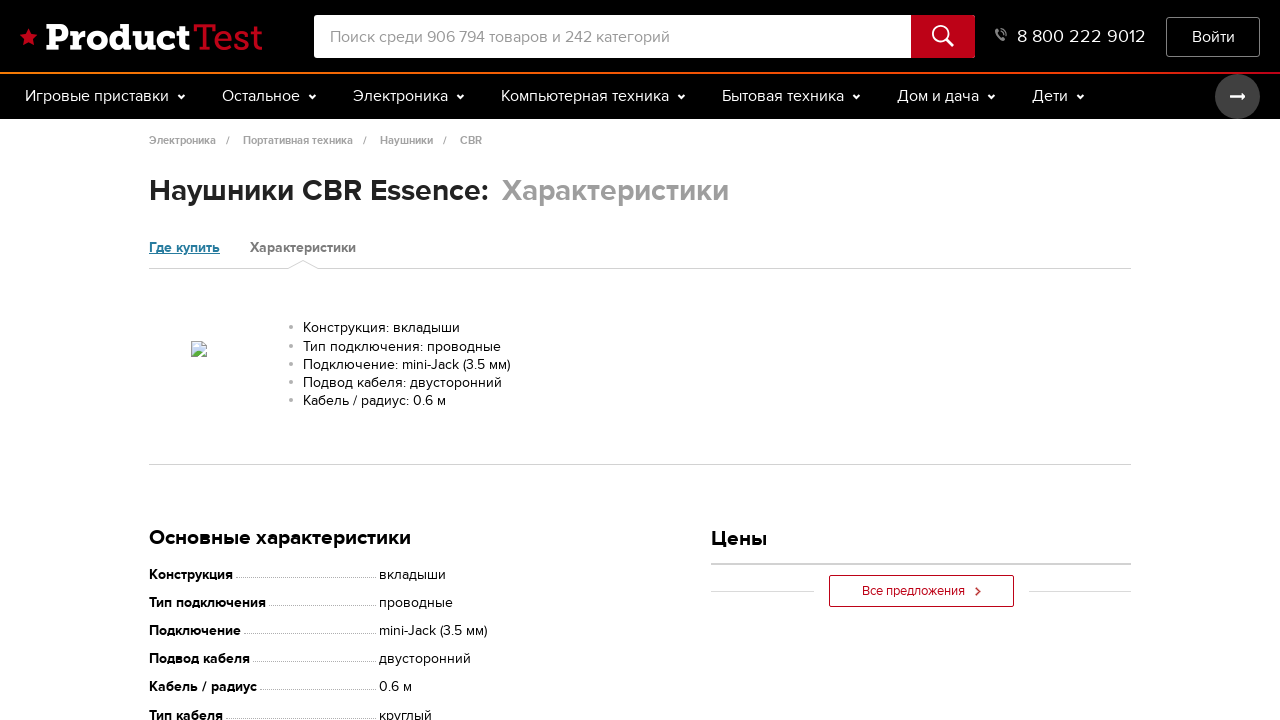

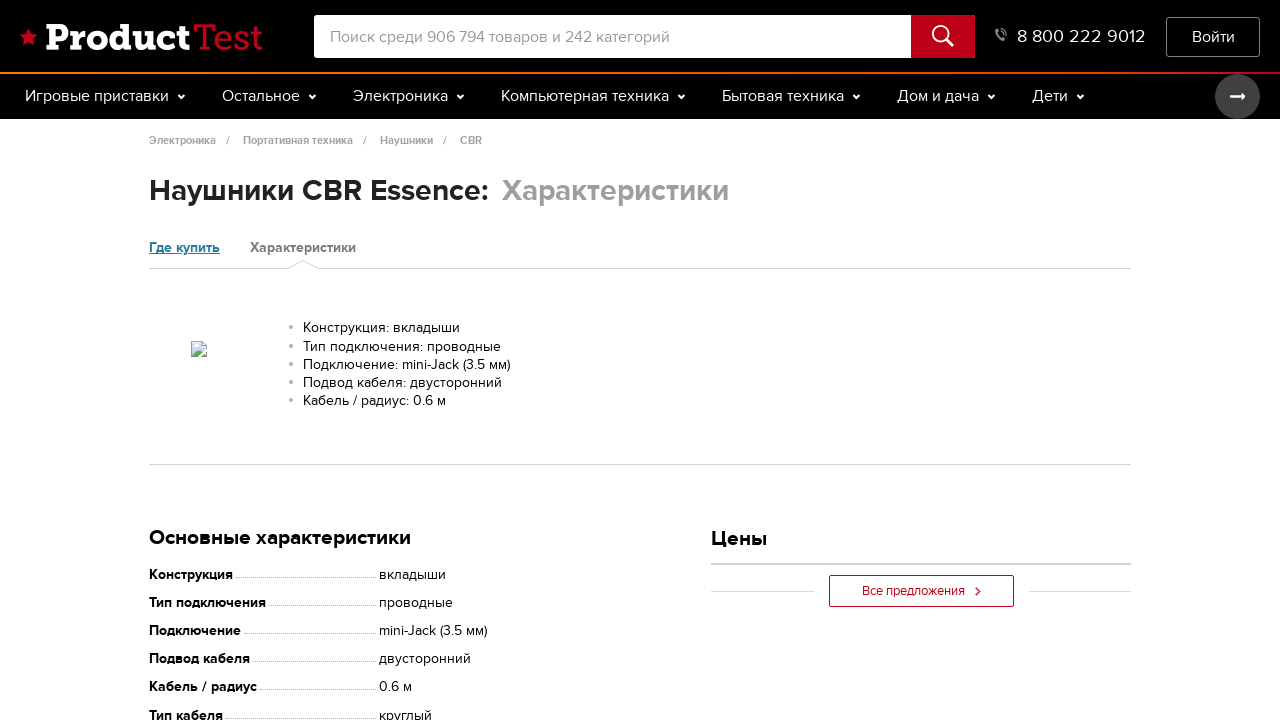